Verifies the "Remember me" checkbox label text and "Forgot password" link text and href attribute on the NextBaseCRM login page without performing any login action.

Starting URL: https://login1.nextbasecrm.com/

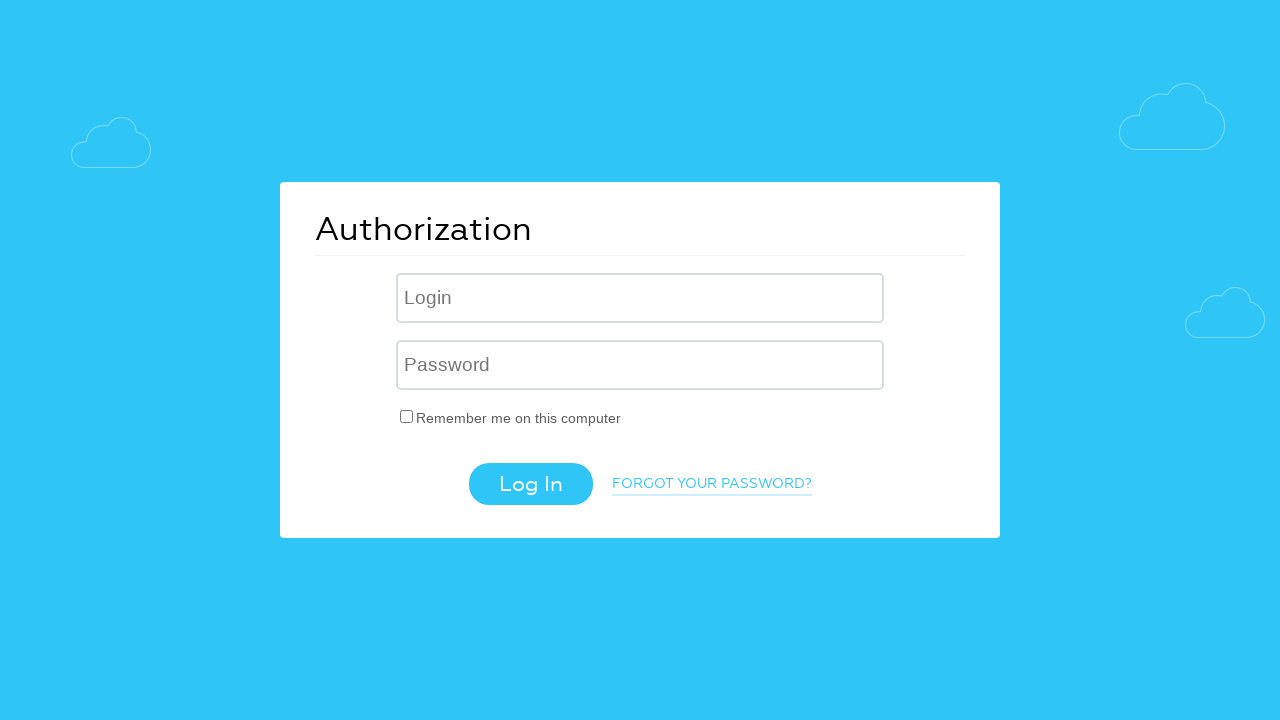

Waited for login page to load - 'Remember me' checkbox label selector appeared
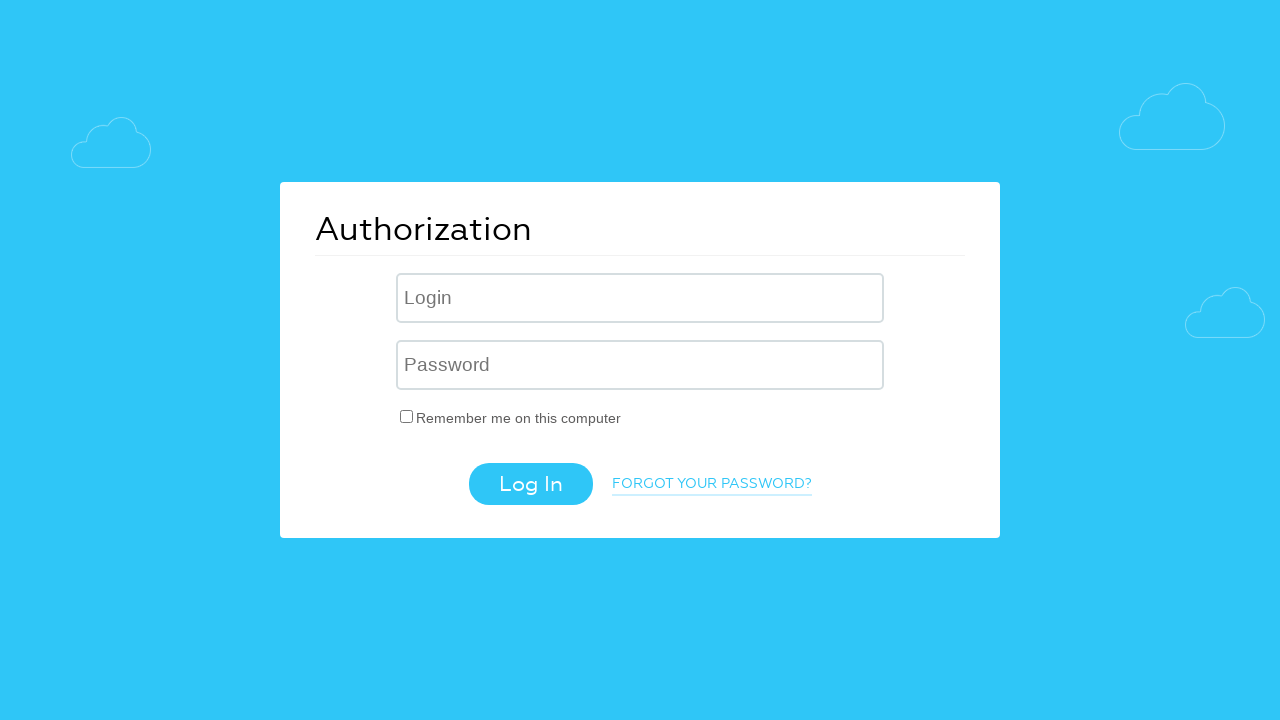

Located the 'Remember me' checkbox label element
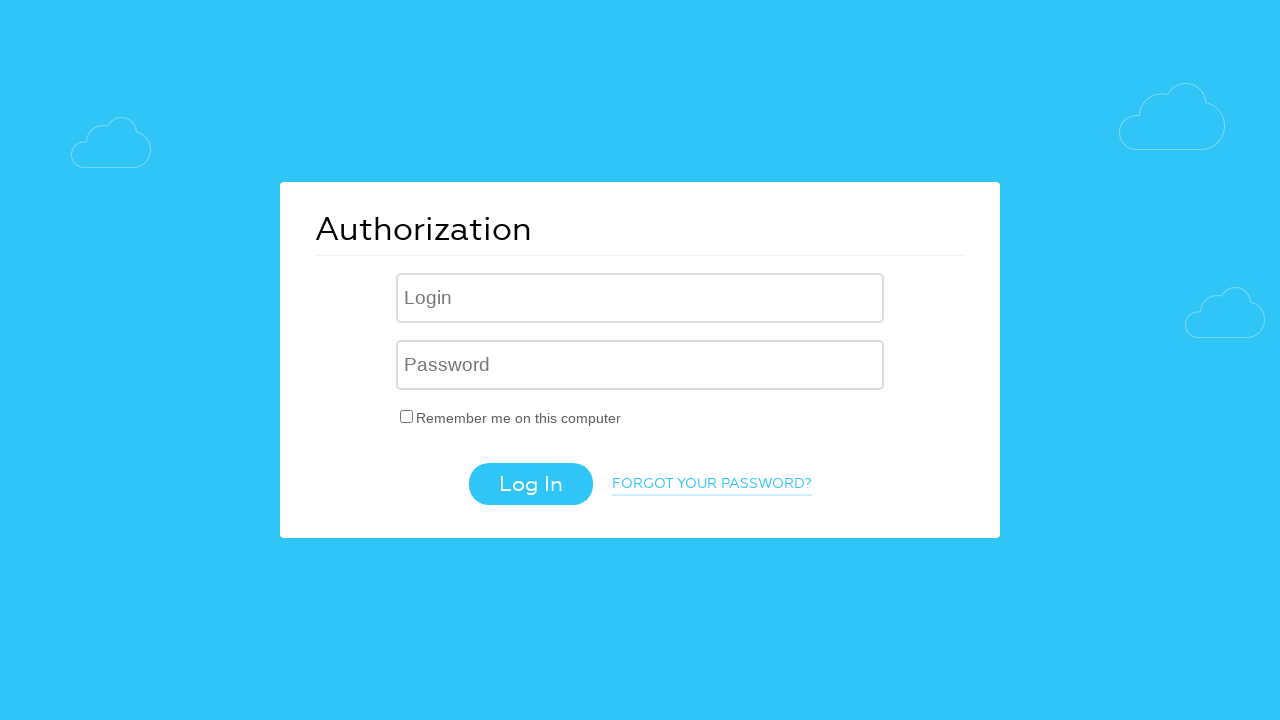

Retrieved 'Remember me' label text: 'Remember me on this computer'
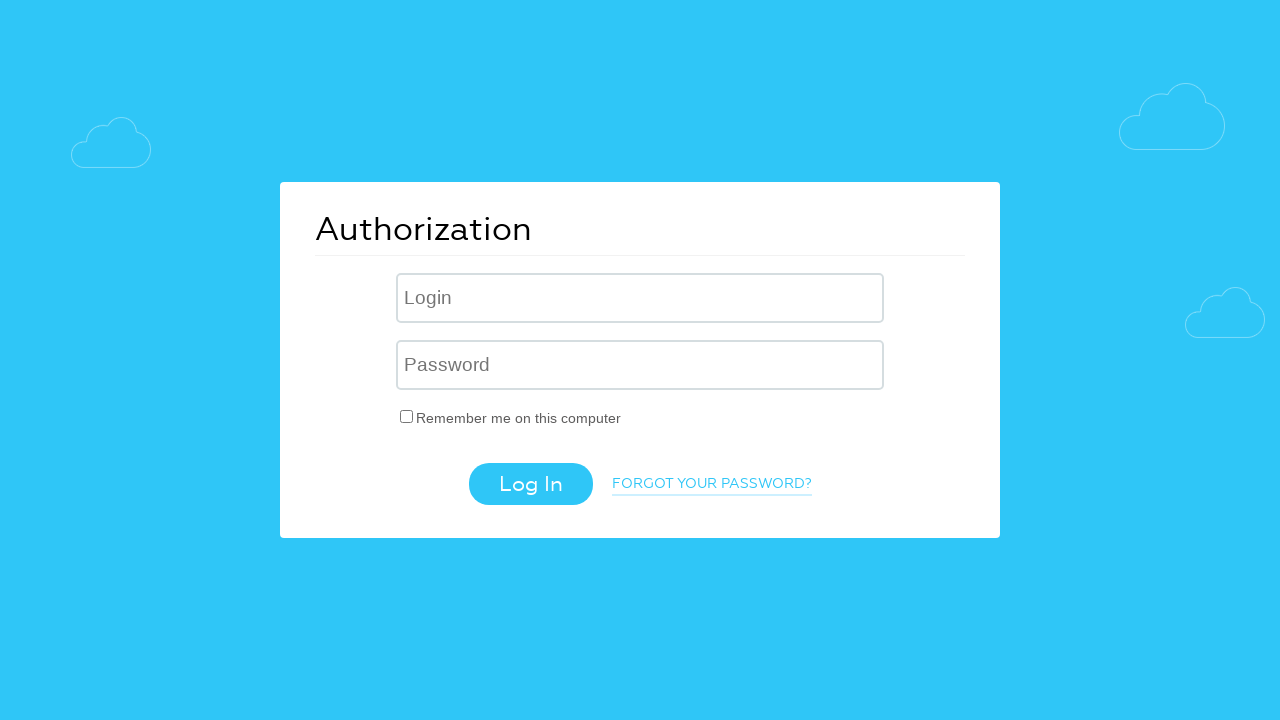

Verified 'Remember me' label text matches expected value
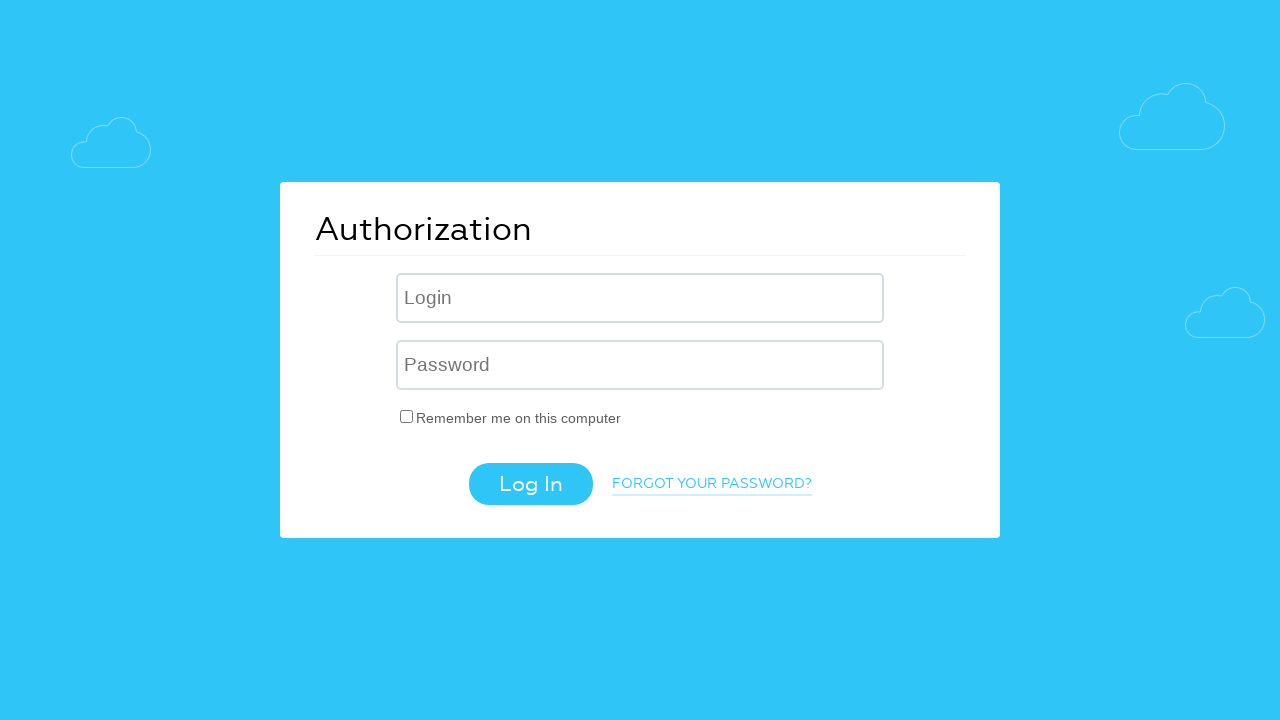

Located the 'Forgot password' link element
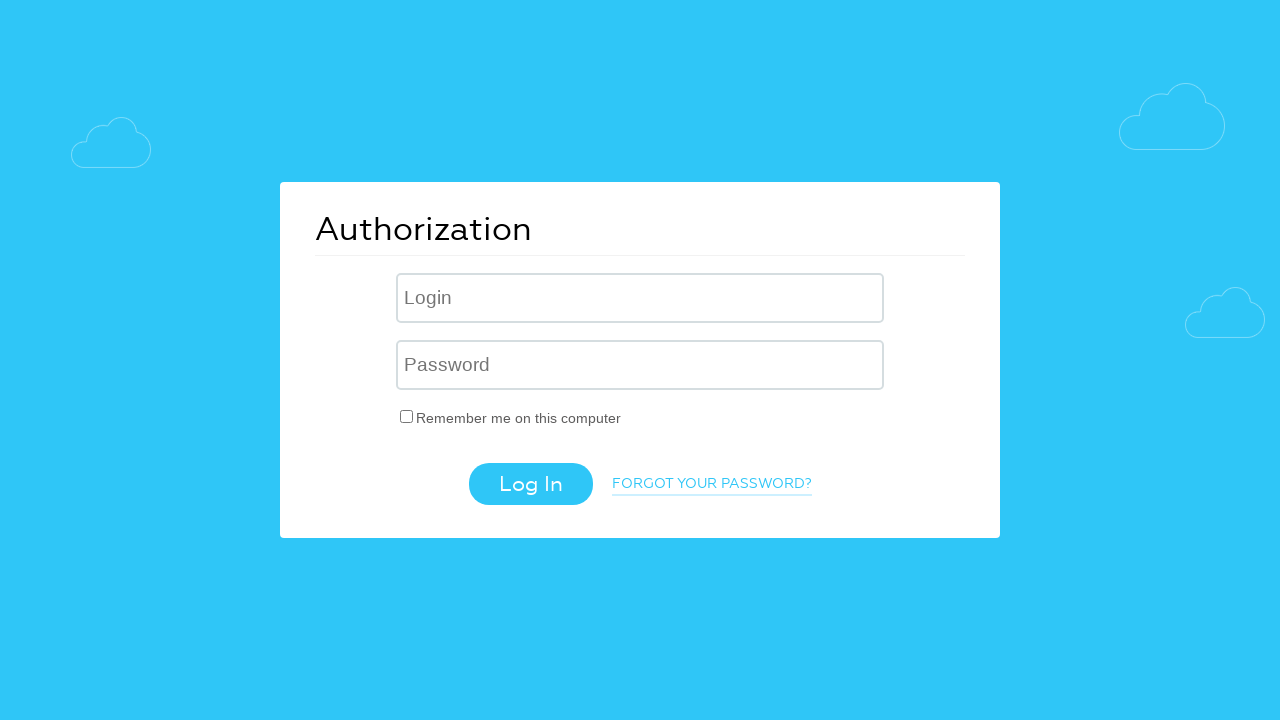

Retrieved 'Forgot password' link text: 'Forgot your password?'
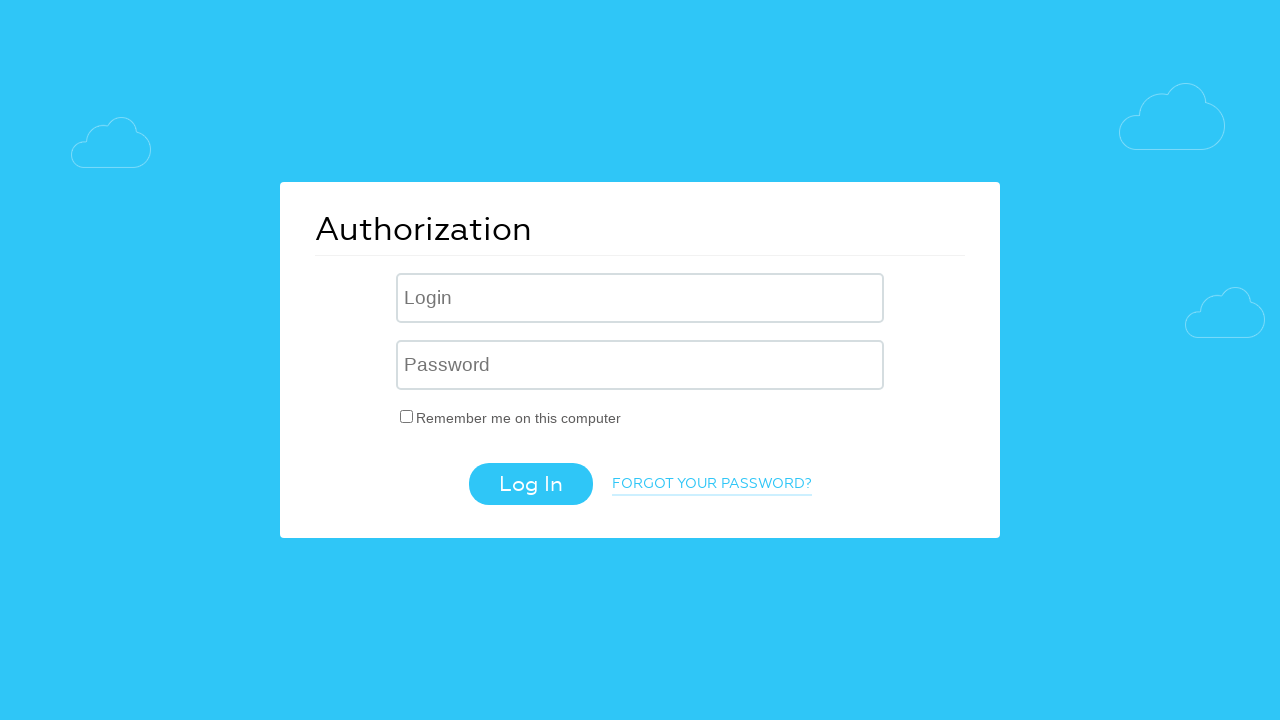

Verified 'Forgot password' link text matches expected value
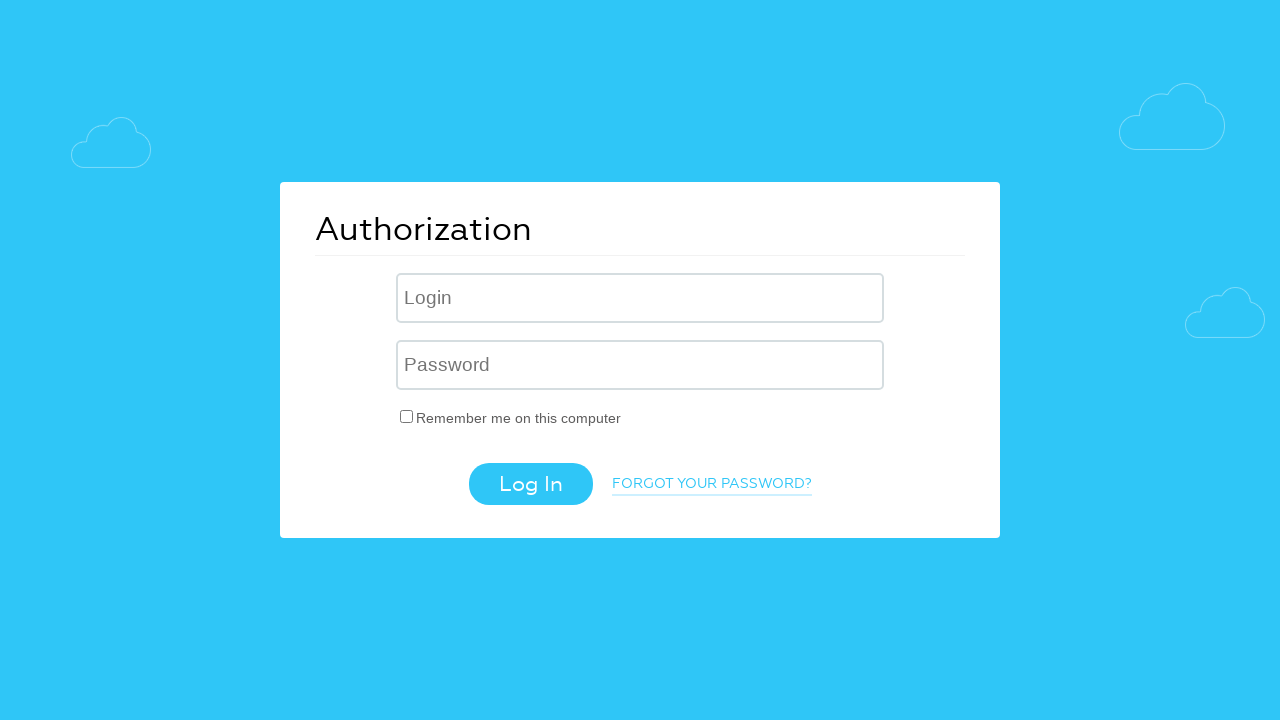

Retrieved 'Forgot password' link href attribute: '/?forgot_password=yes'
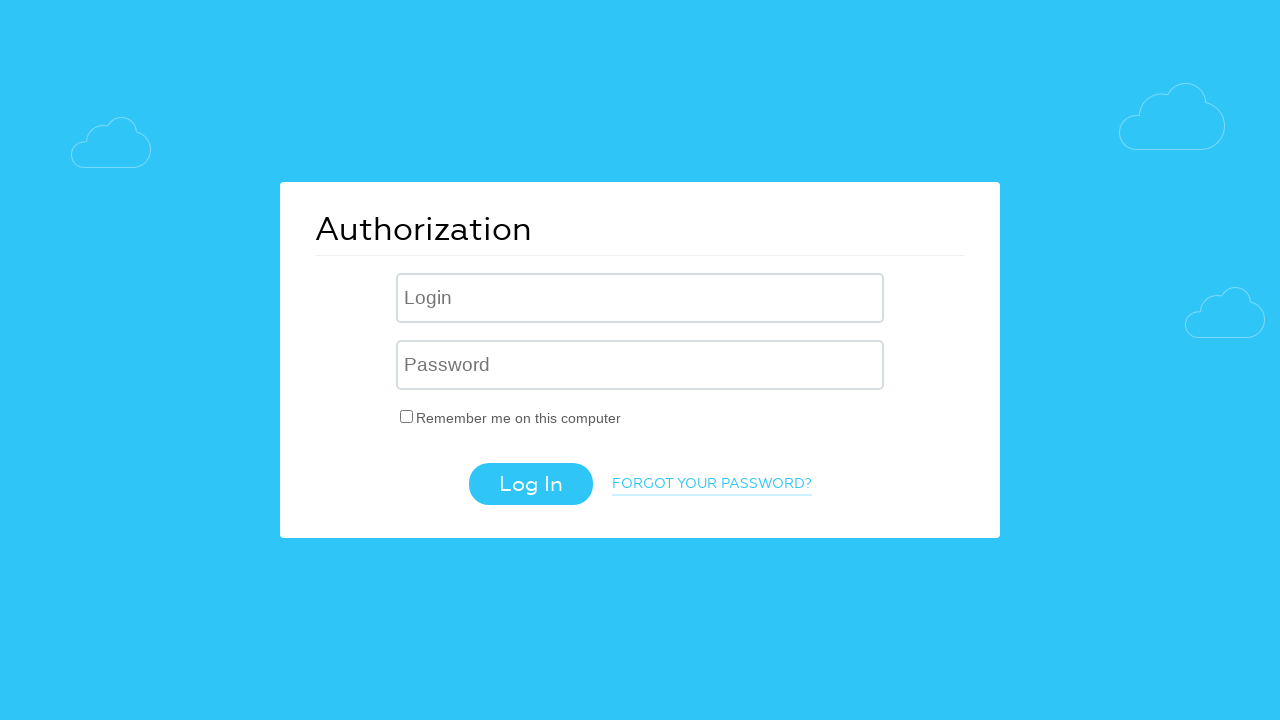

Verified href attribute contains expected value 'forgot_password=yes'
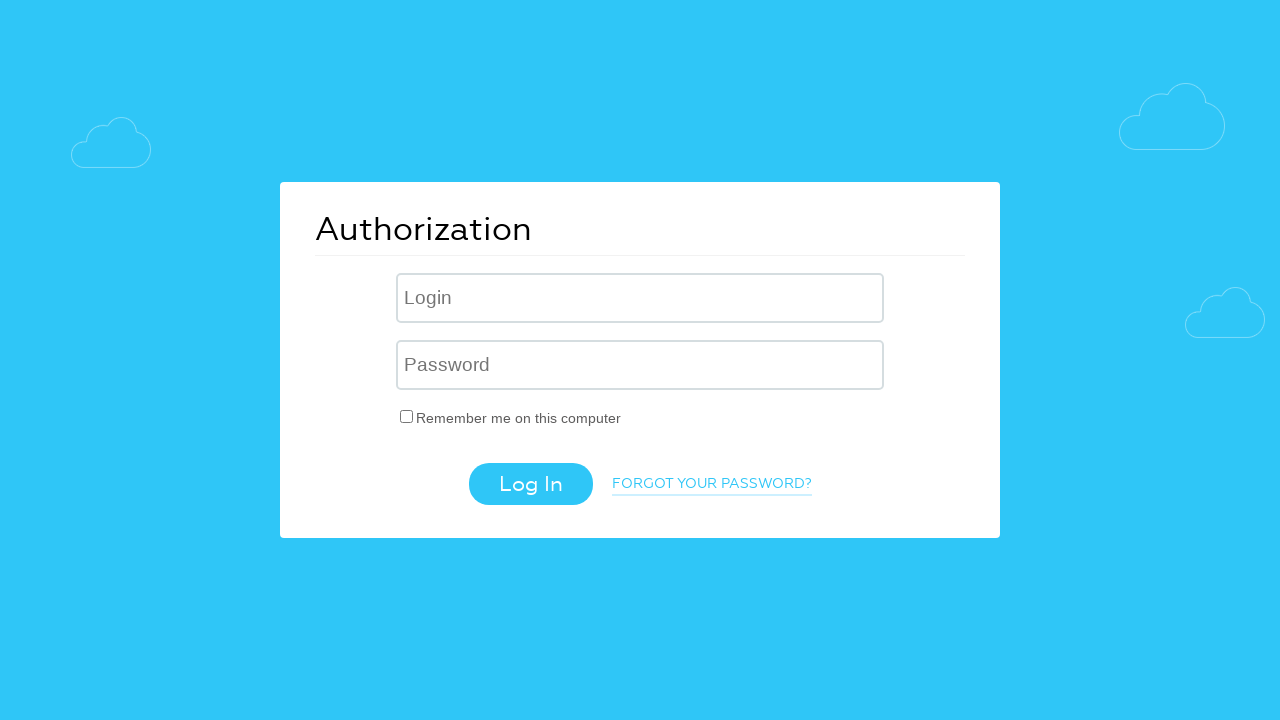

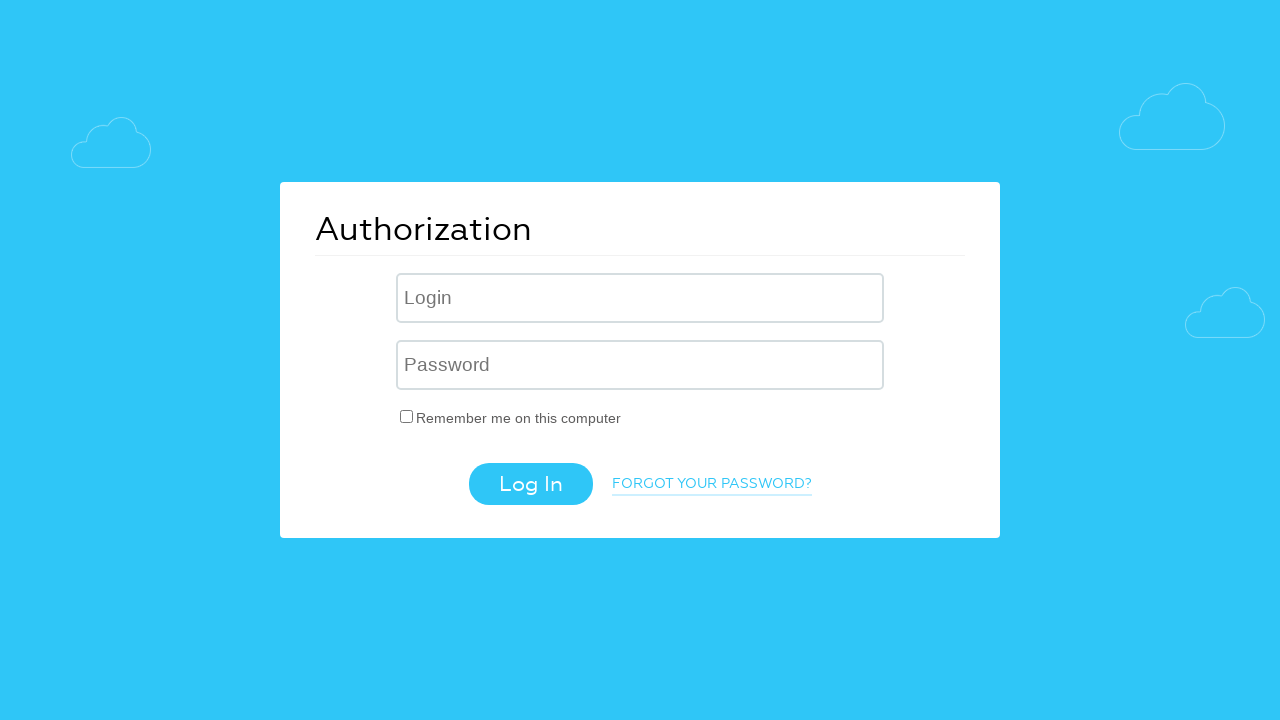